Tests adding an item to cart by browsing the product list, finding a product containing "Cucumber" in its name, and clicking the "ADD TO CART" button for that product.

Starting URL: https://rahulshettyacademy.com/seleniumPractise/

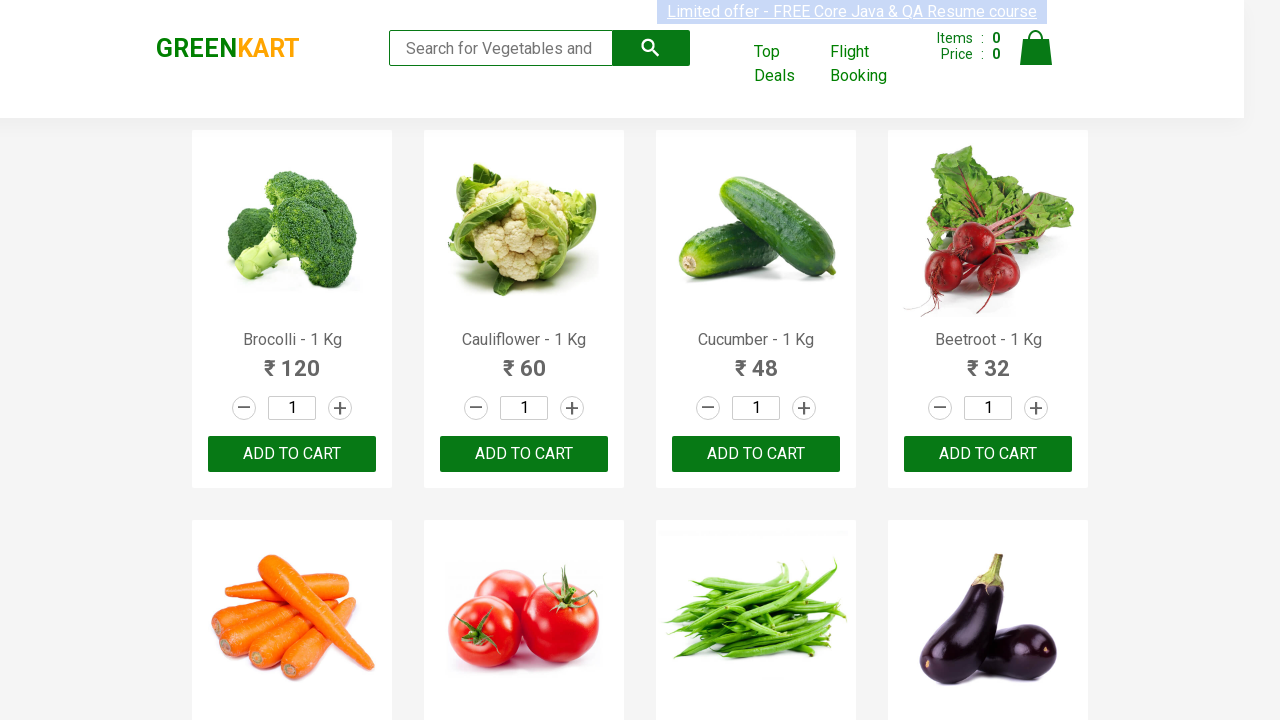

Waited for product list to load
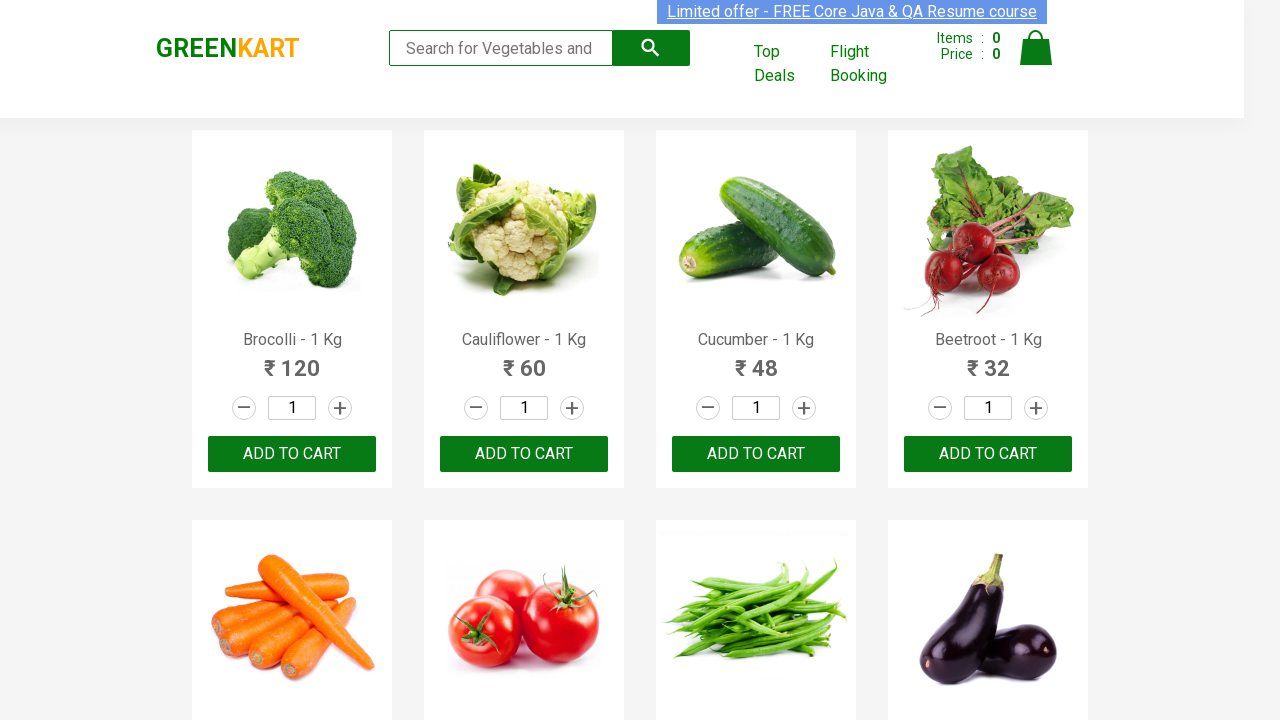

Retrieved all product name elements from the page
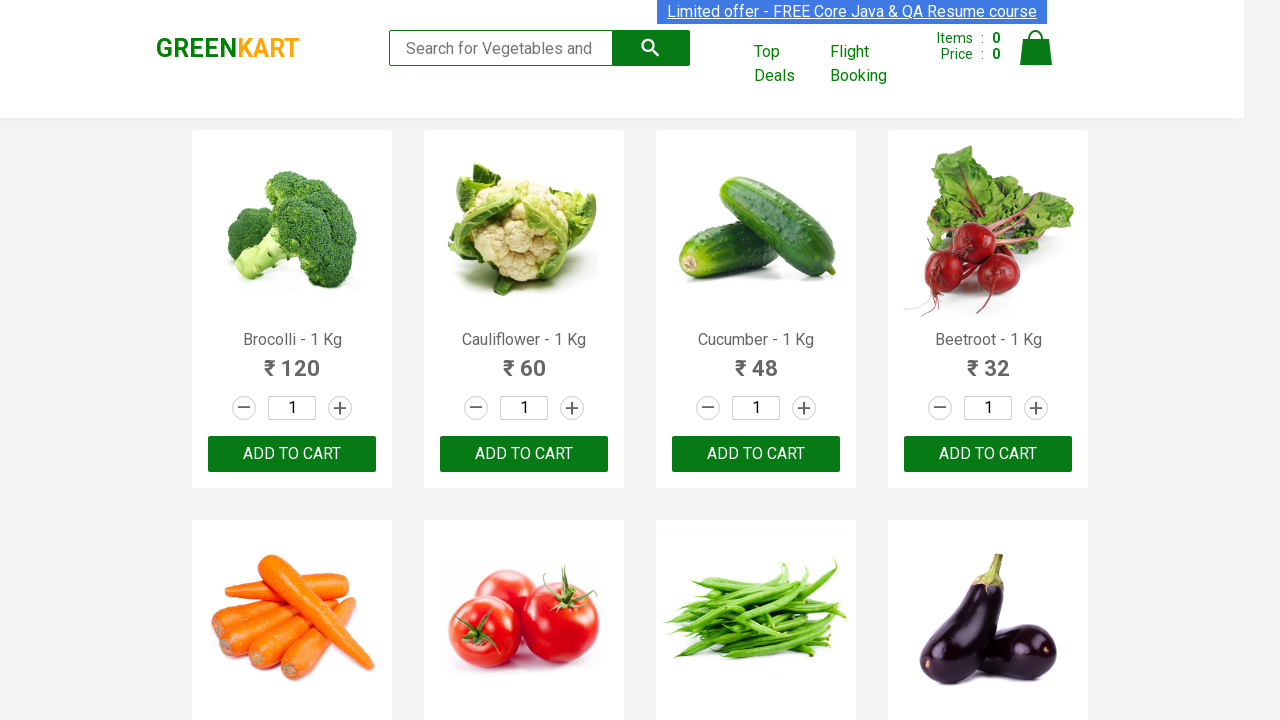

Found product containing 'Cucumber' ('Cucumber - 1 Kg') and clicked ADD TO CART button at (756, 454) on button:text('ADD TO CART') >> nth=2
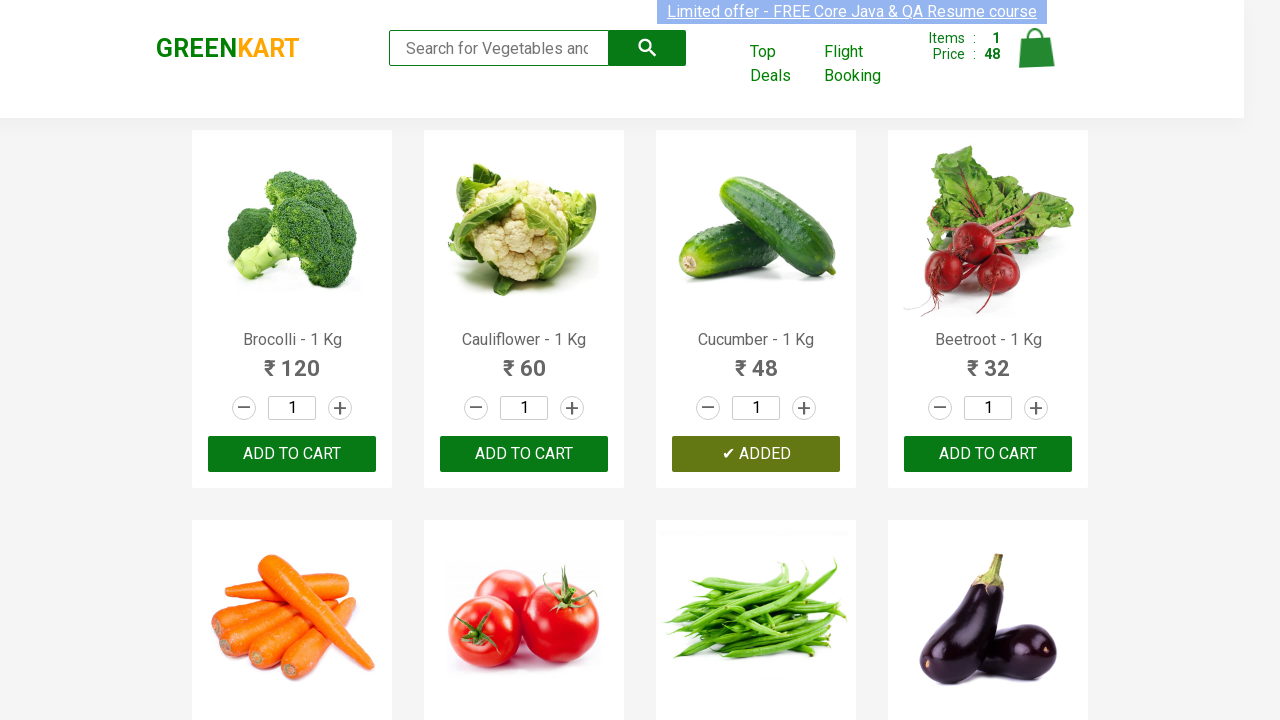

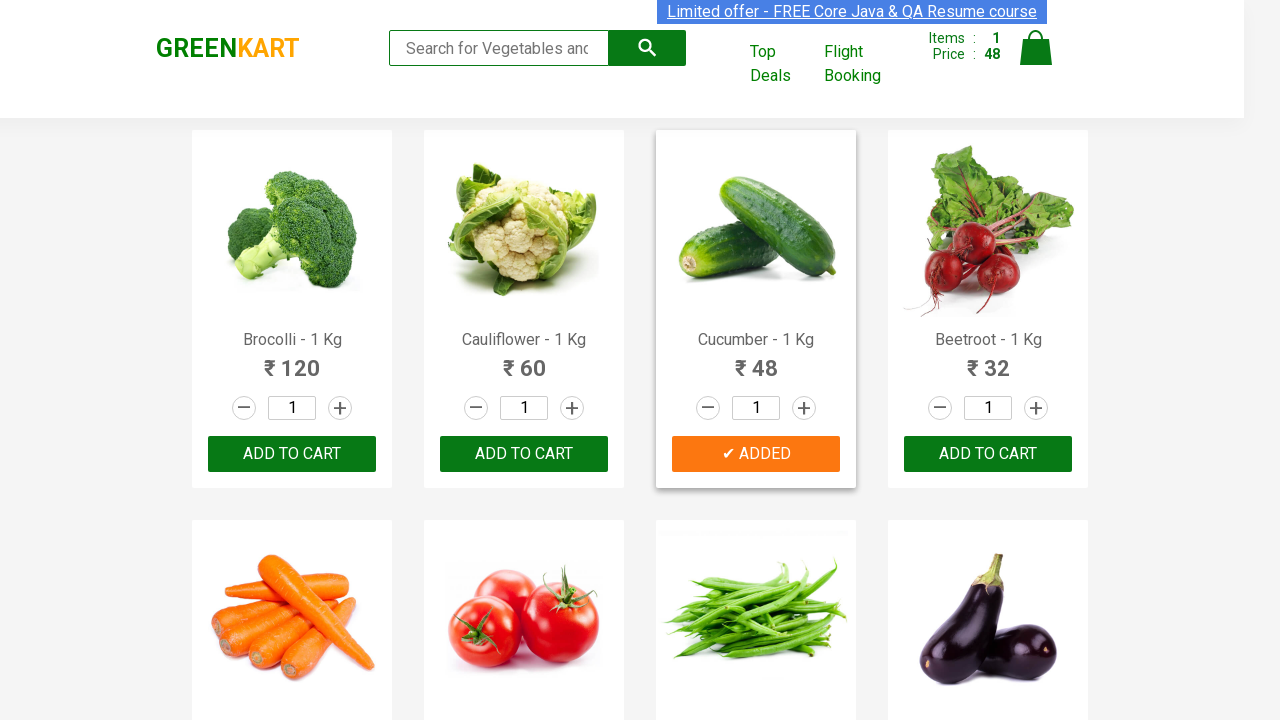